Tests W3Schools JavaScript prompt example by interacting with an iframe, triggering an alert dialog, entering text, and verifying the result

Starting URL: https://www.w3schools.com/js/tryit.asp?filename=tryjs_prompt

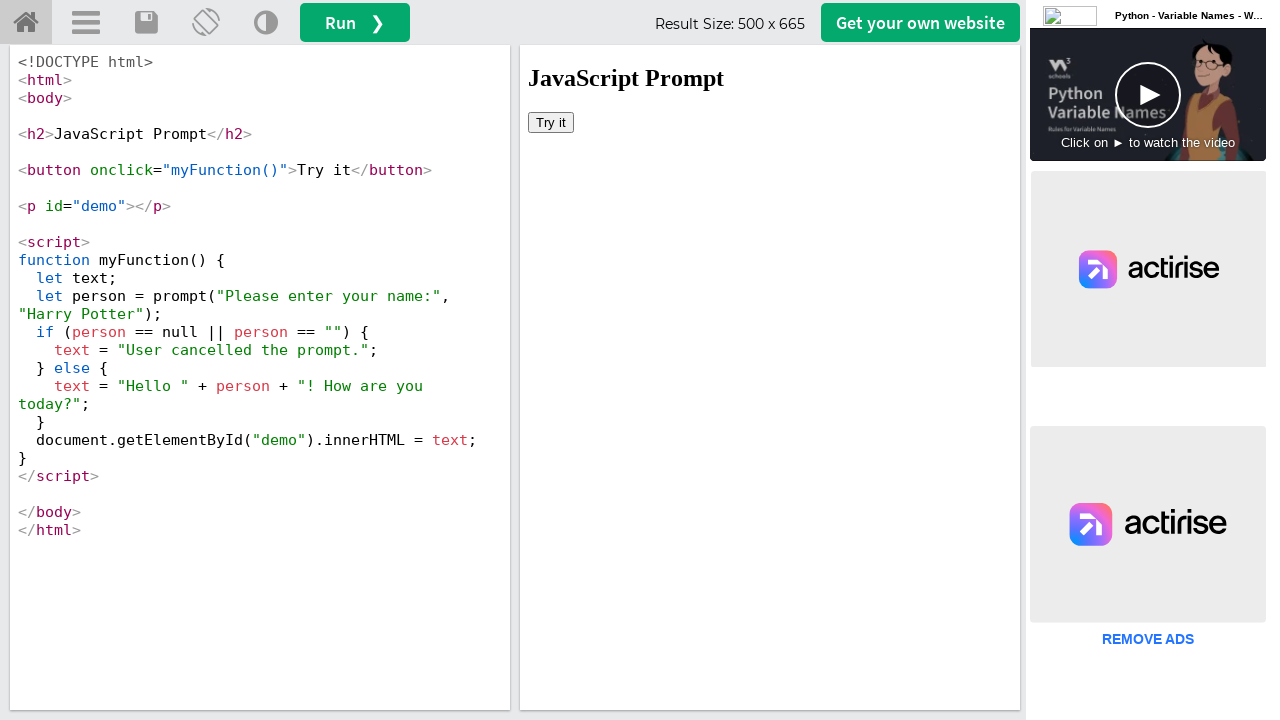

Located iframe with ID 'iframeResult'
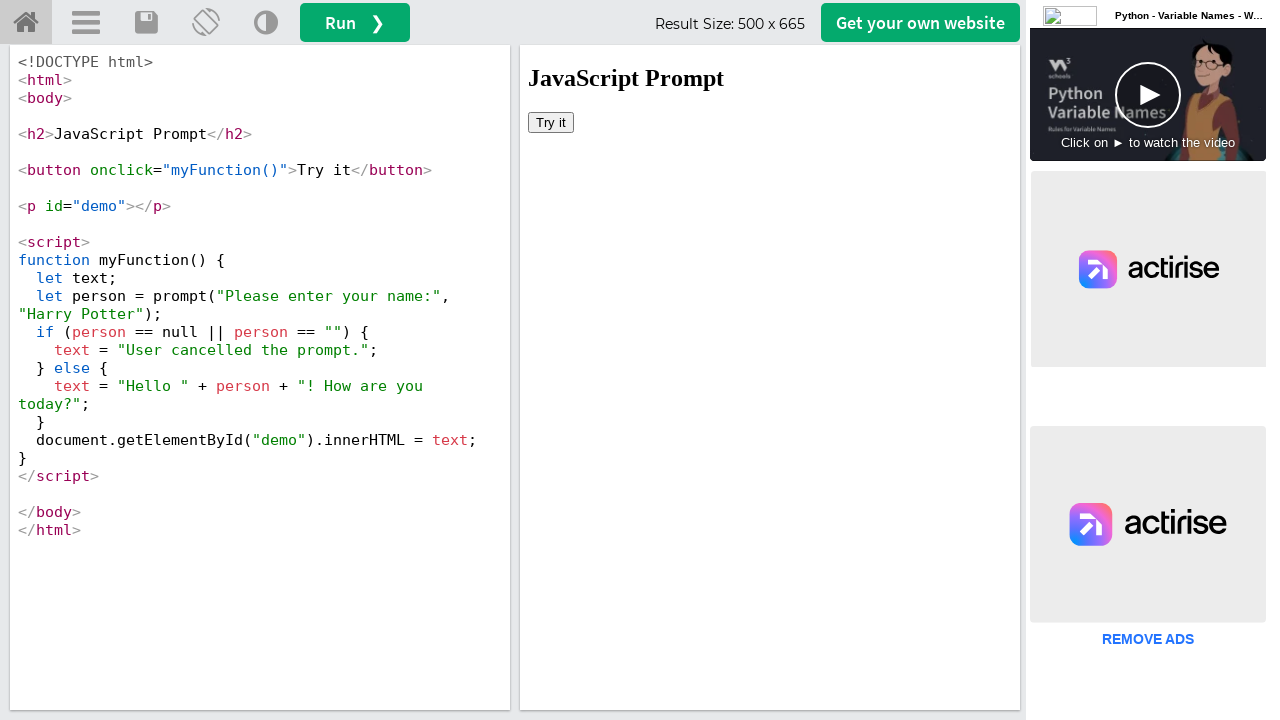

Clicked 'Try it' button in iframe at (551, 122) on #iframeResult >> internal:control=enter-frame >> xpath=//button[contains(text(),
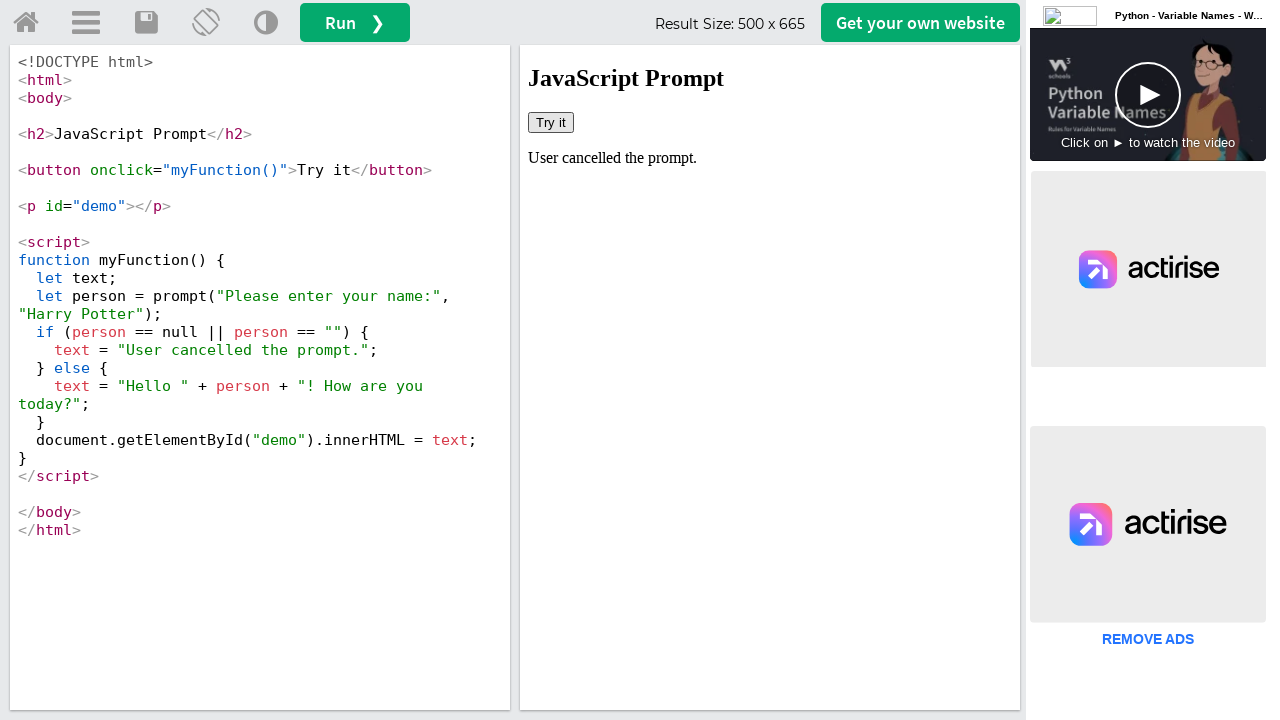

Set up dialog handler to accept prompt with text 'Sophia'
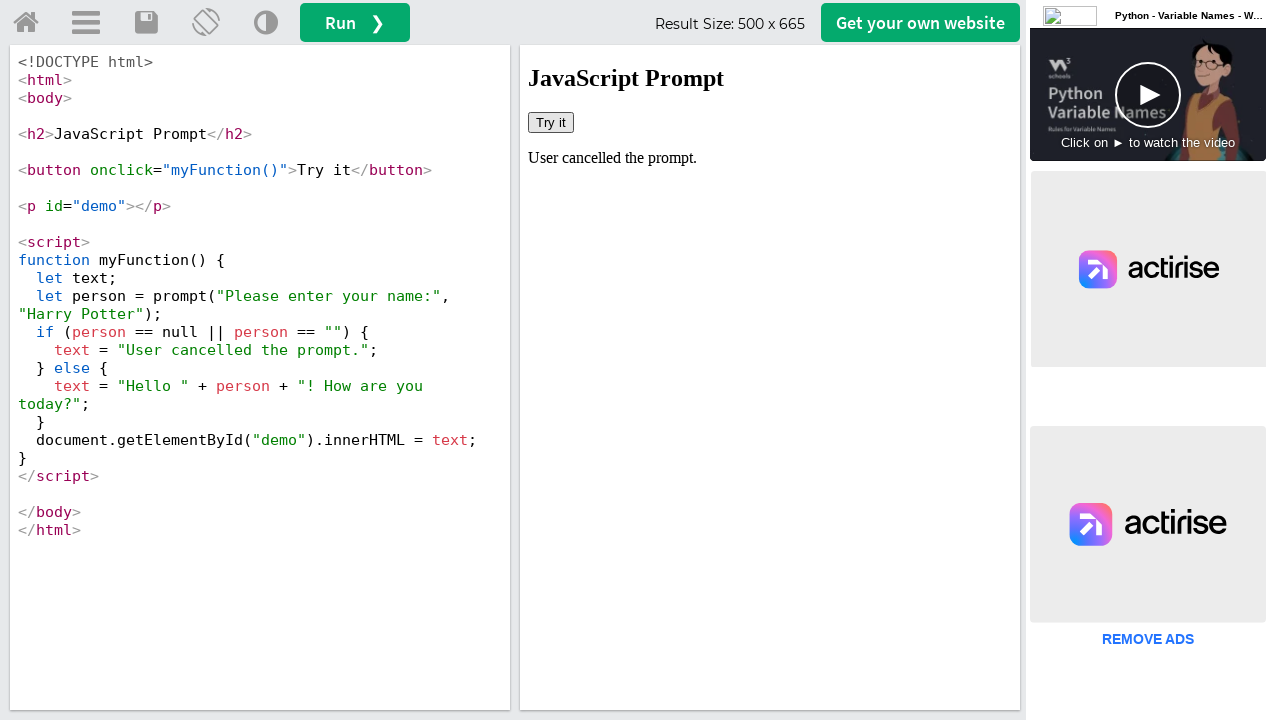

Clicked 'Try it' button again to trigger prompt dialog at (551, 122) on #iframeResult >> internal:control=enter-frame >> xpath=//button[contains(text(),
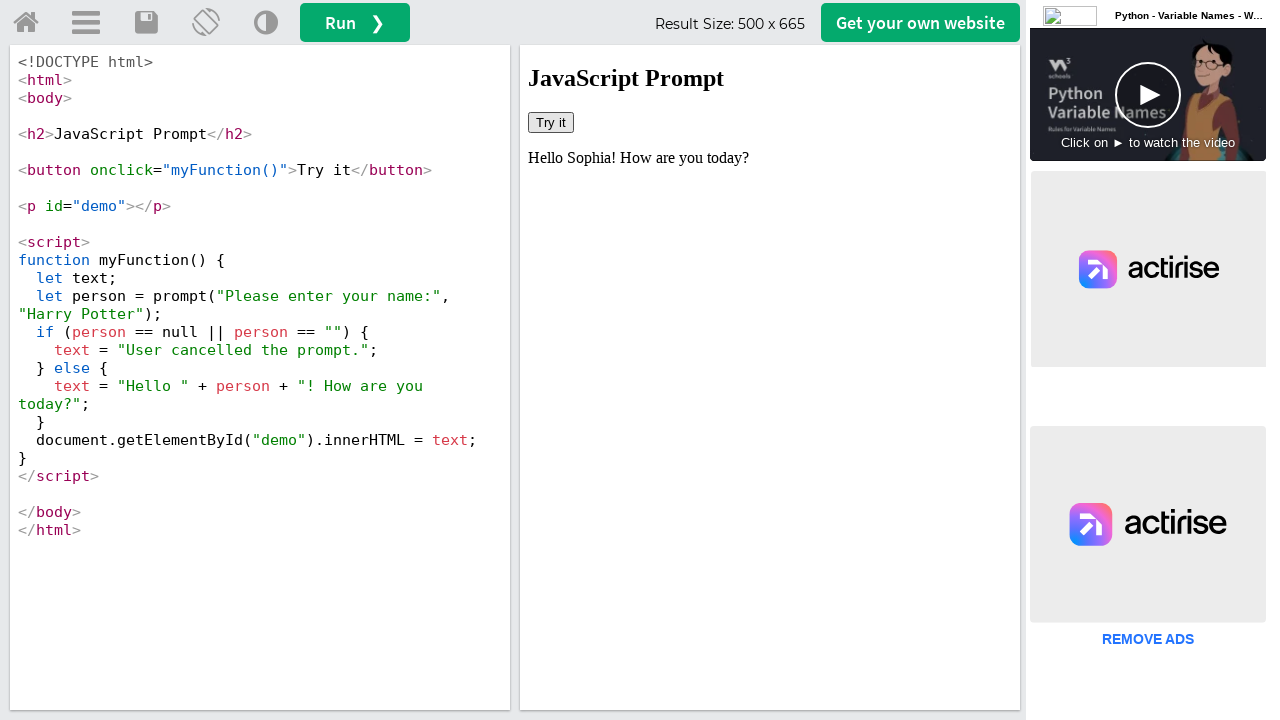

Retrieved text content from demo element
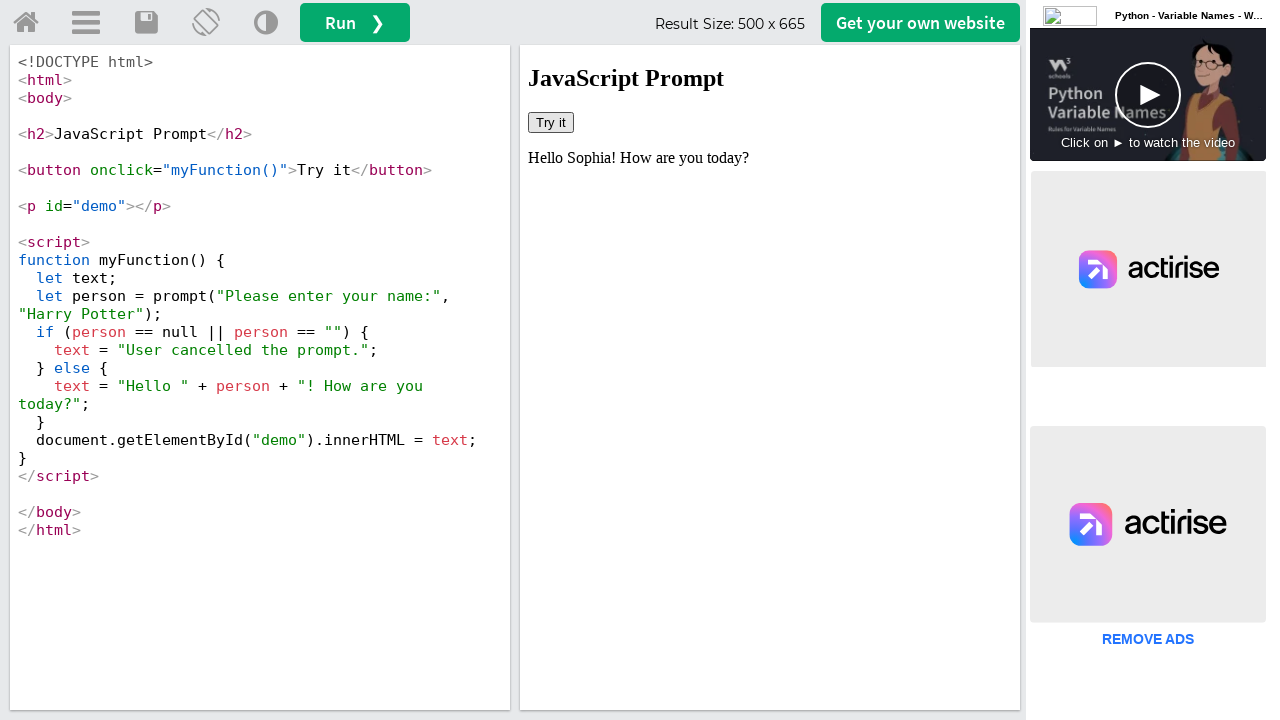

Verified that 'Sophia' appears in demo text
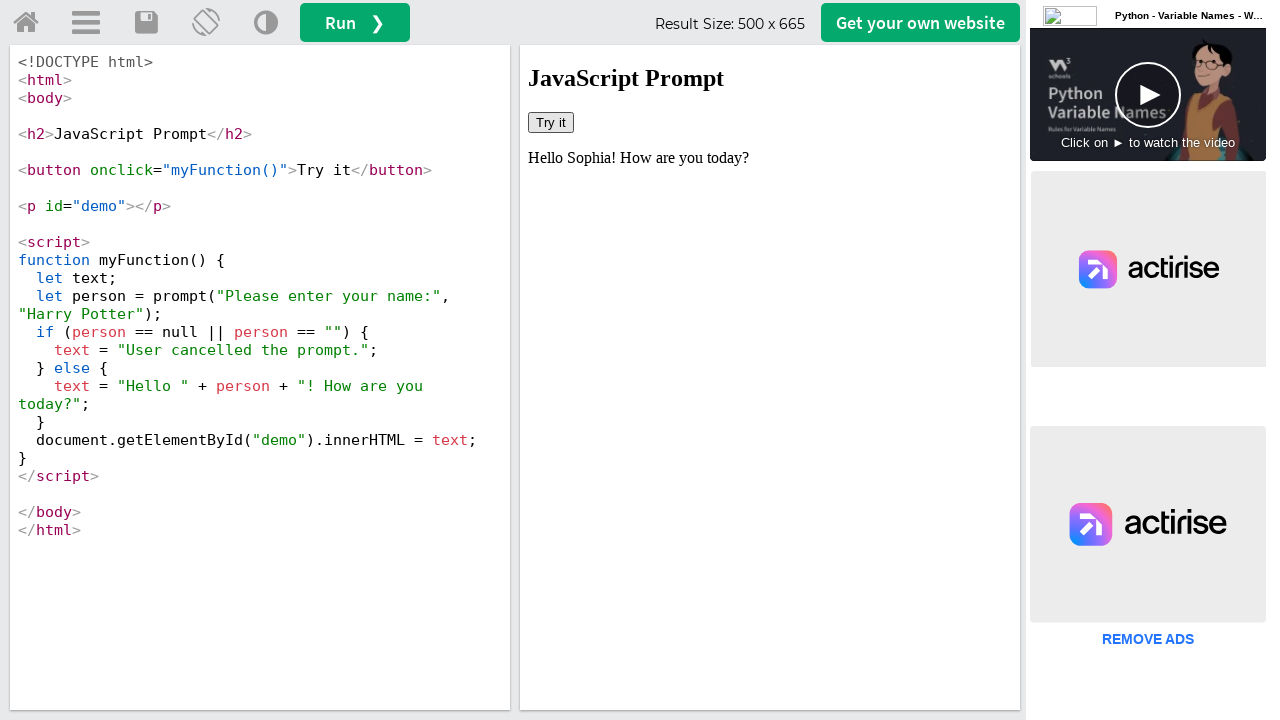

Printed result text: Hello Sophia! How are you today?
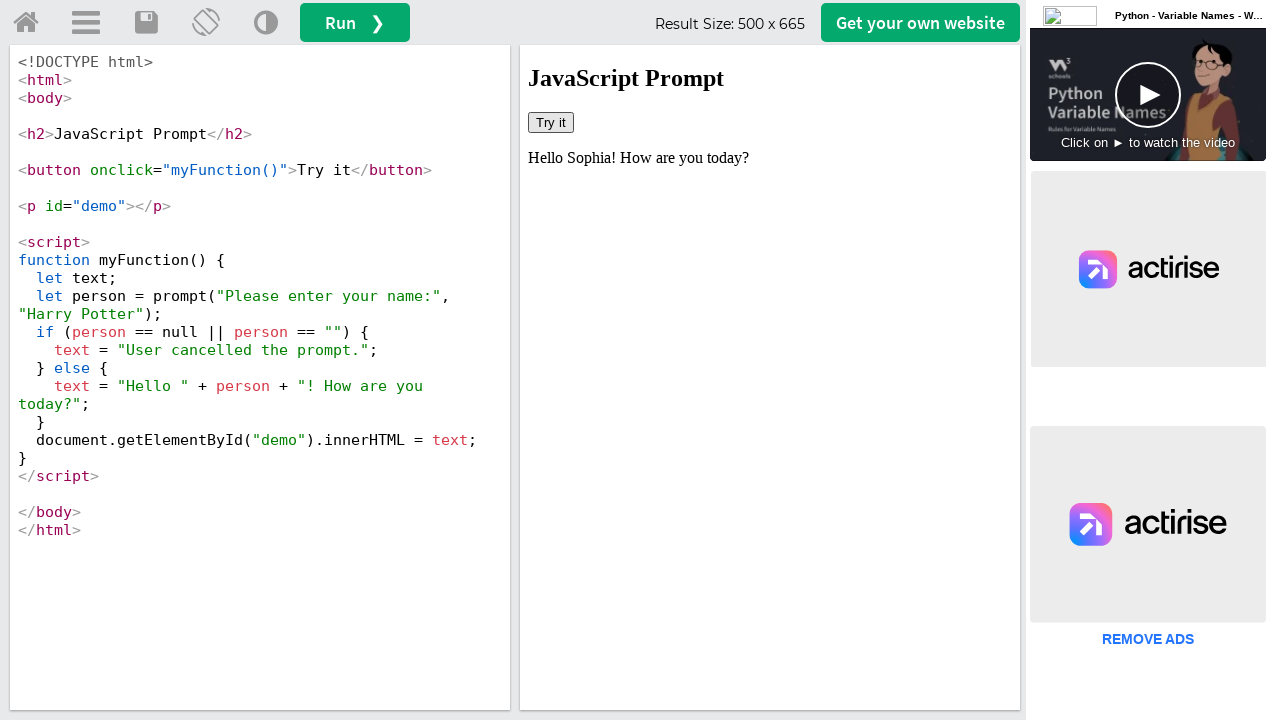

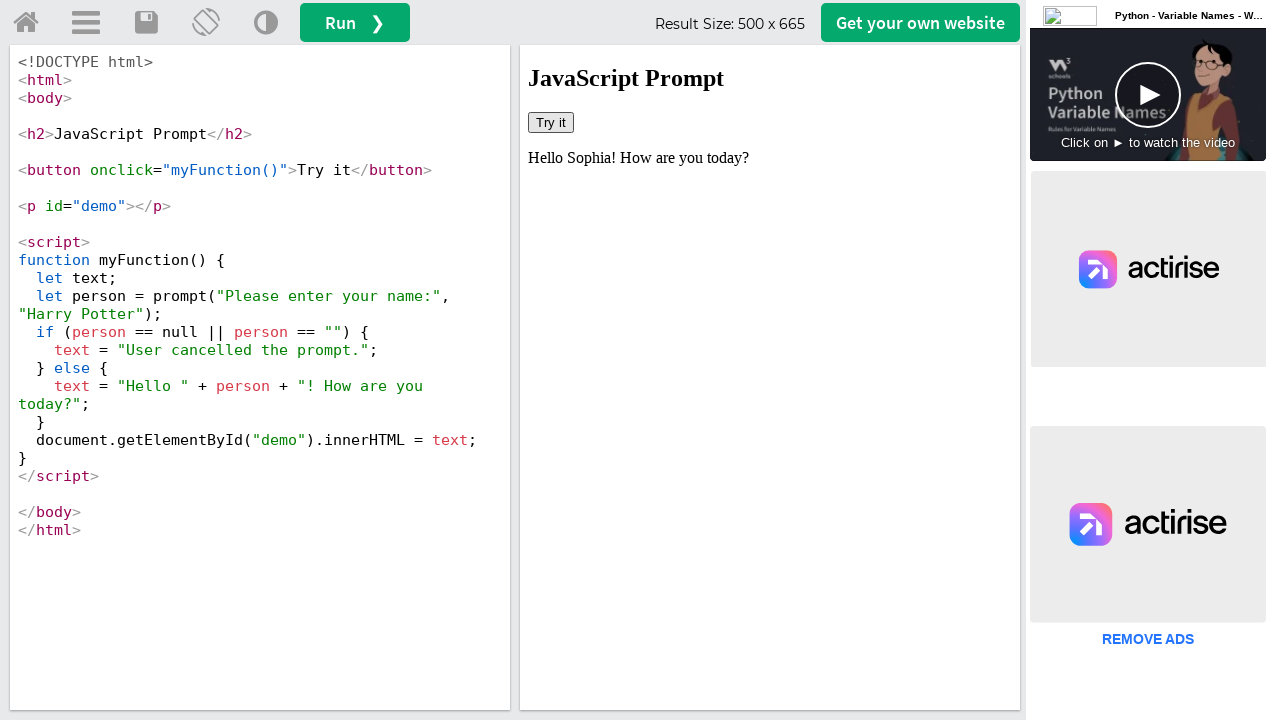